Tests the bird search functionality by entering a bird name character by character into the search box and verifying that search results with scientific names are displayed.

Starting URL: https://www.knutas.com/birdsearch/

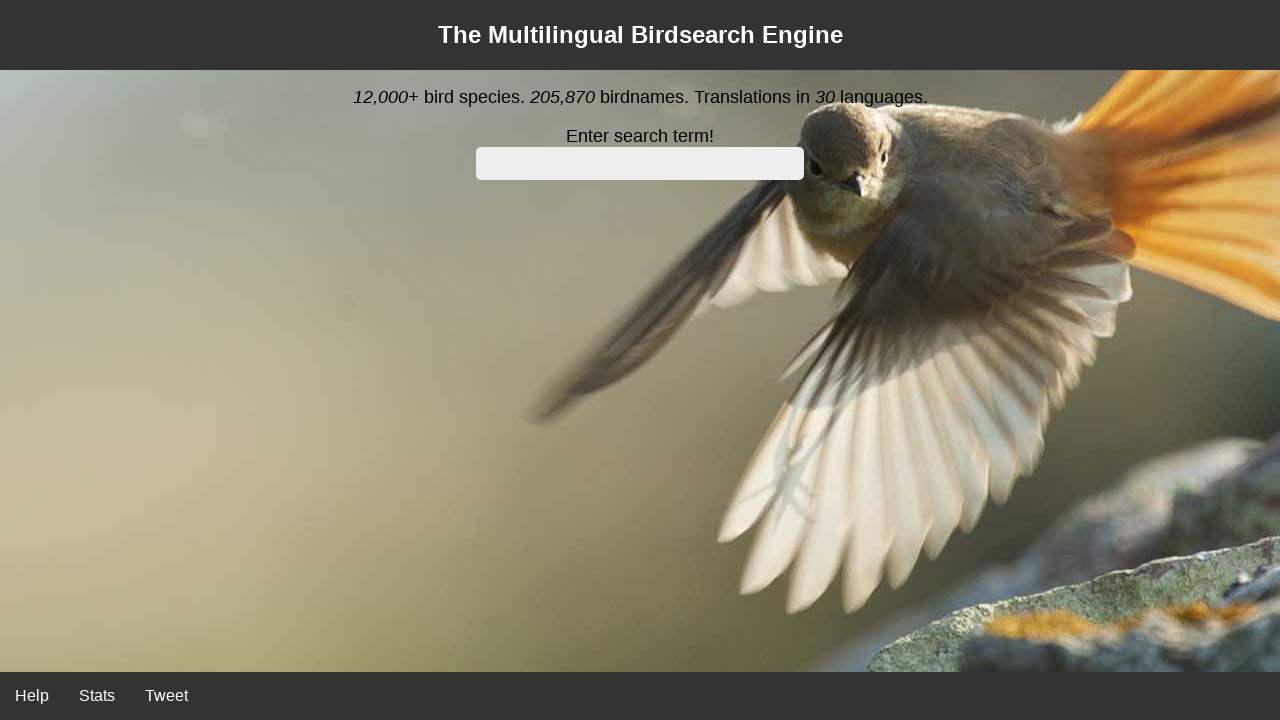

Located the search input box
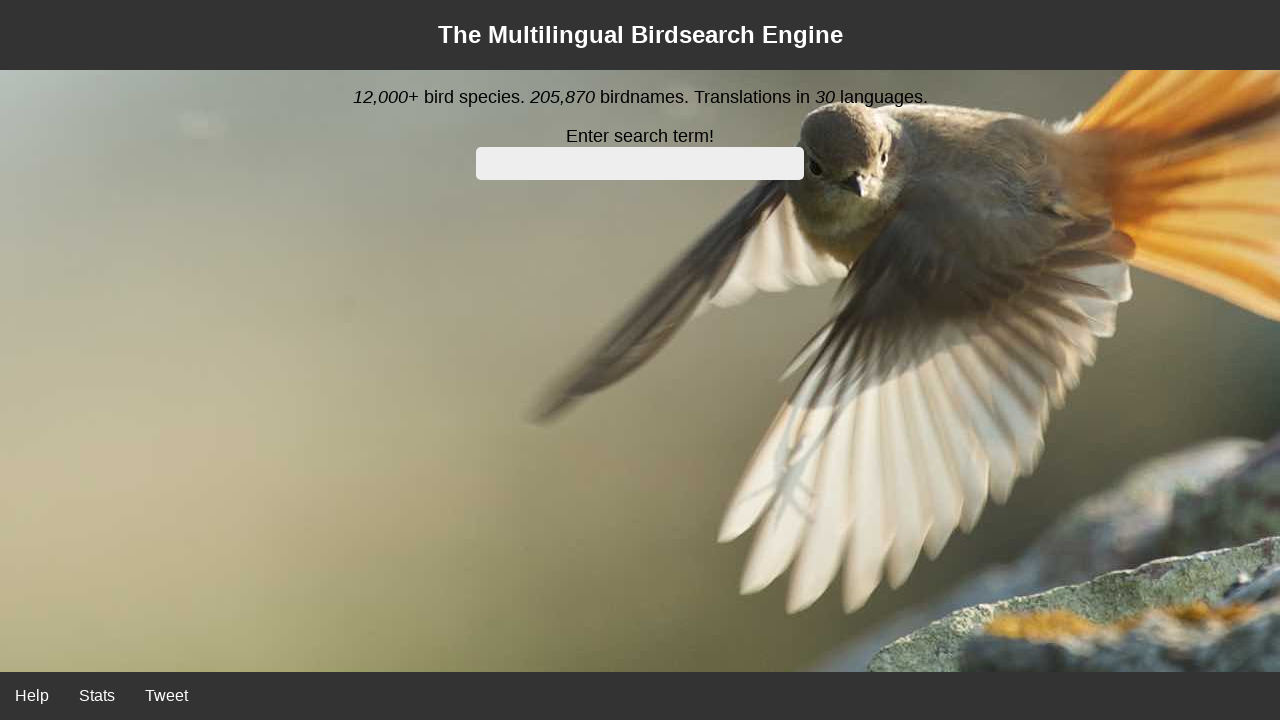

Typed character 'r' into search box on xpath=//input >> nth=0
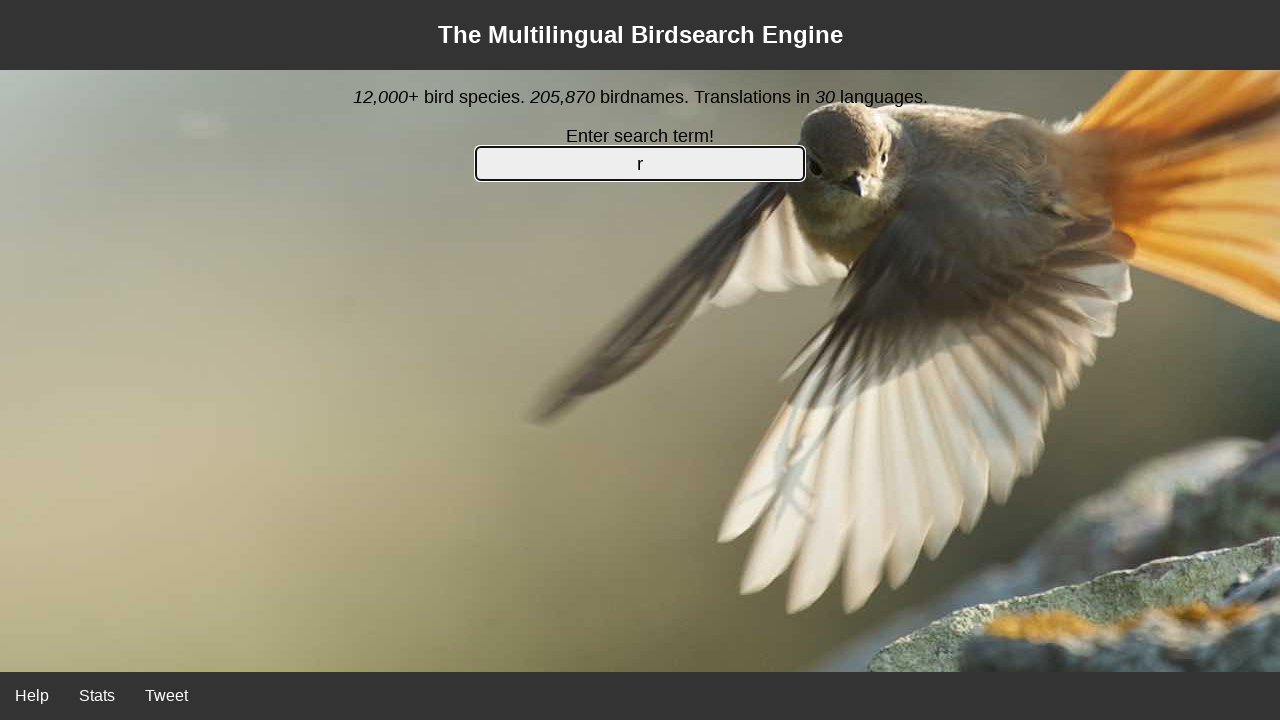

Typed character 'o' into search box on xpath=//input >> nth=0
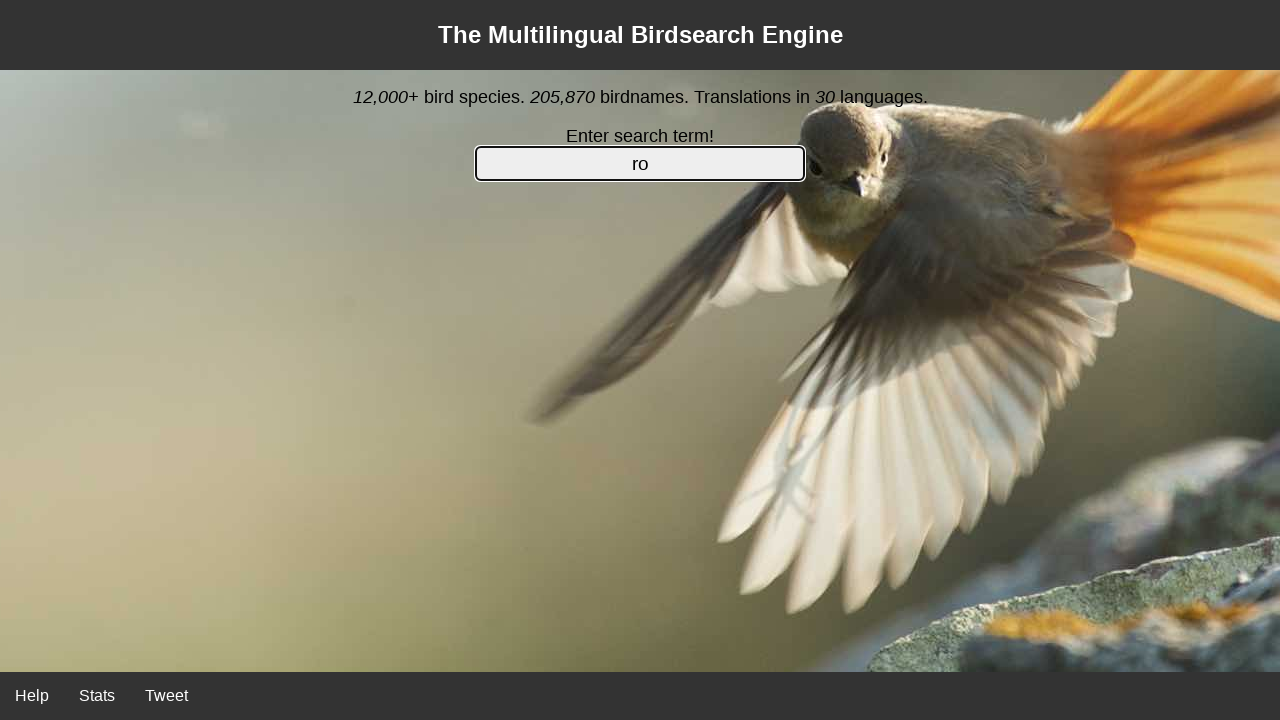

Typed character 'b' into search box on xpath=//input >> nth=0
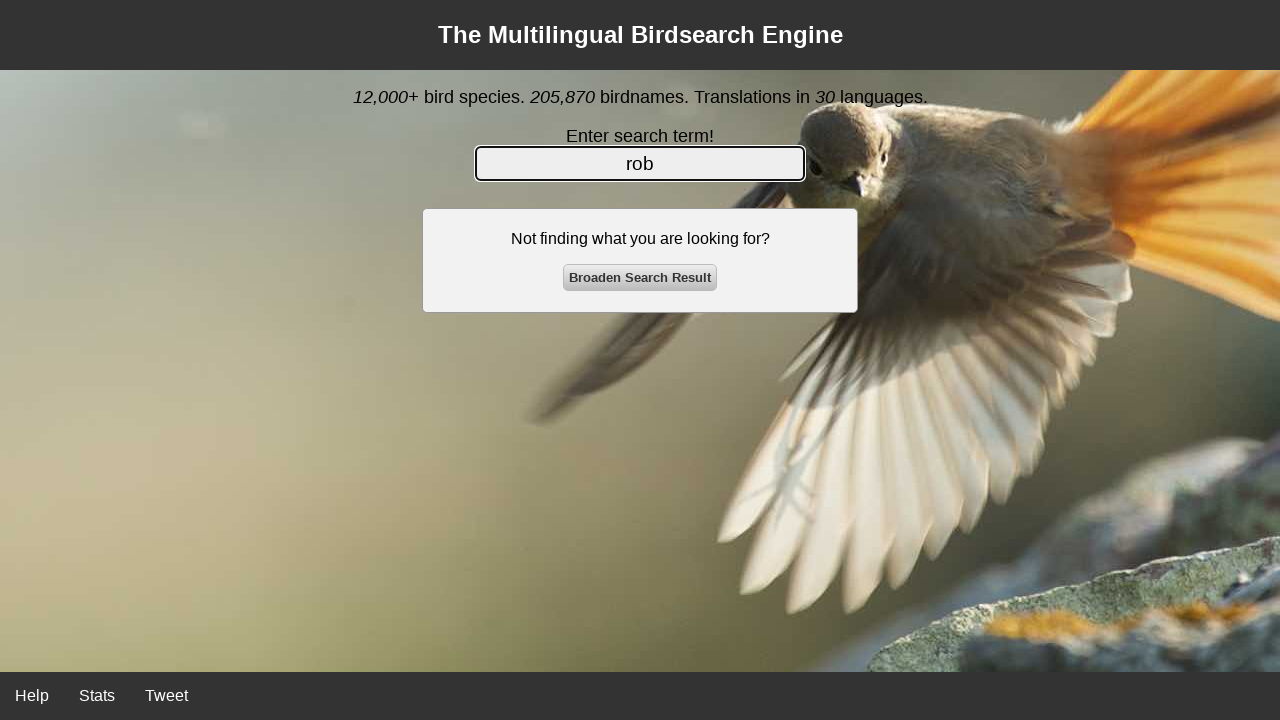

Typed character 'i' into search box on xpath=//input >> nth=0
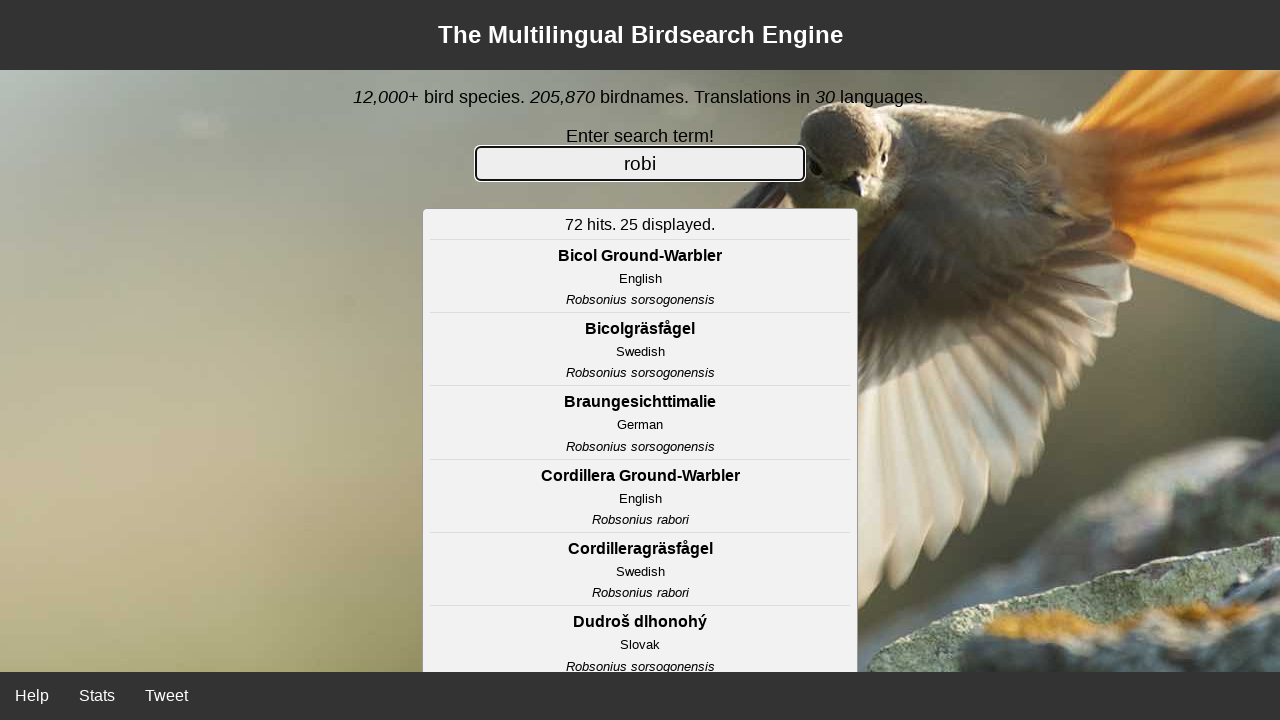

Waited 1500ms before typing final character
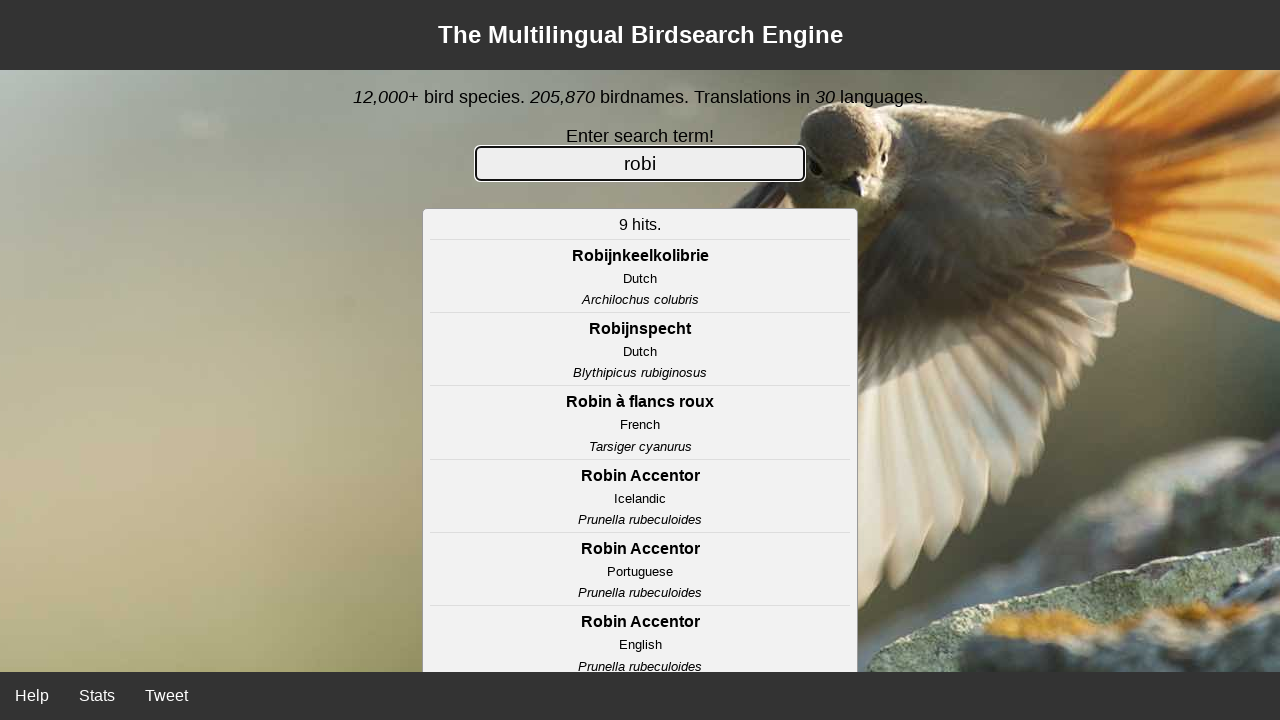

Typed final character 'n' to complete 'robin' on xpath=//input >> nth=0
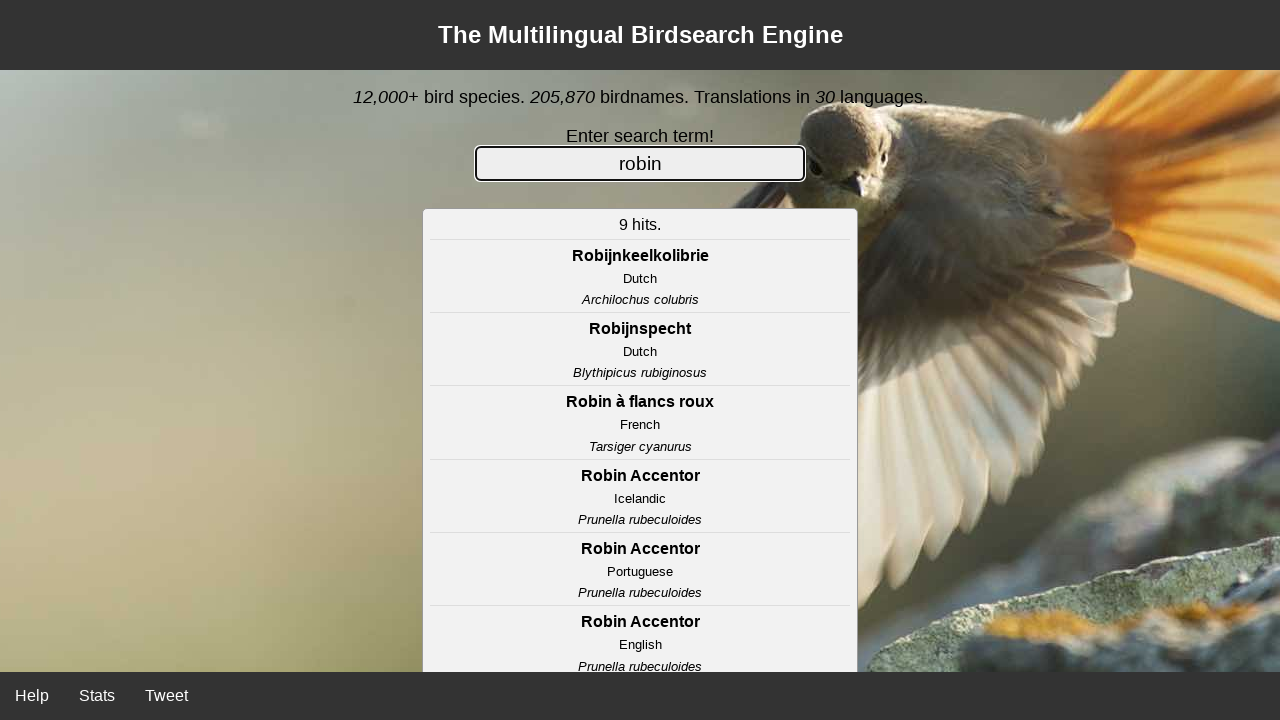

Clicked search box to trigger search at (640, 164) on xpath=//input >> nth=0
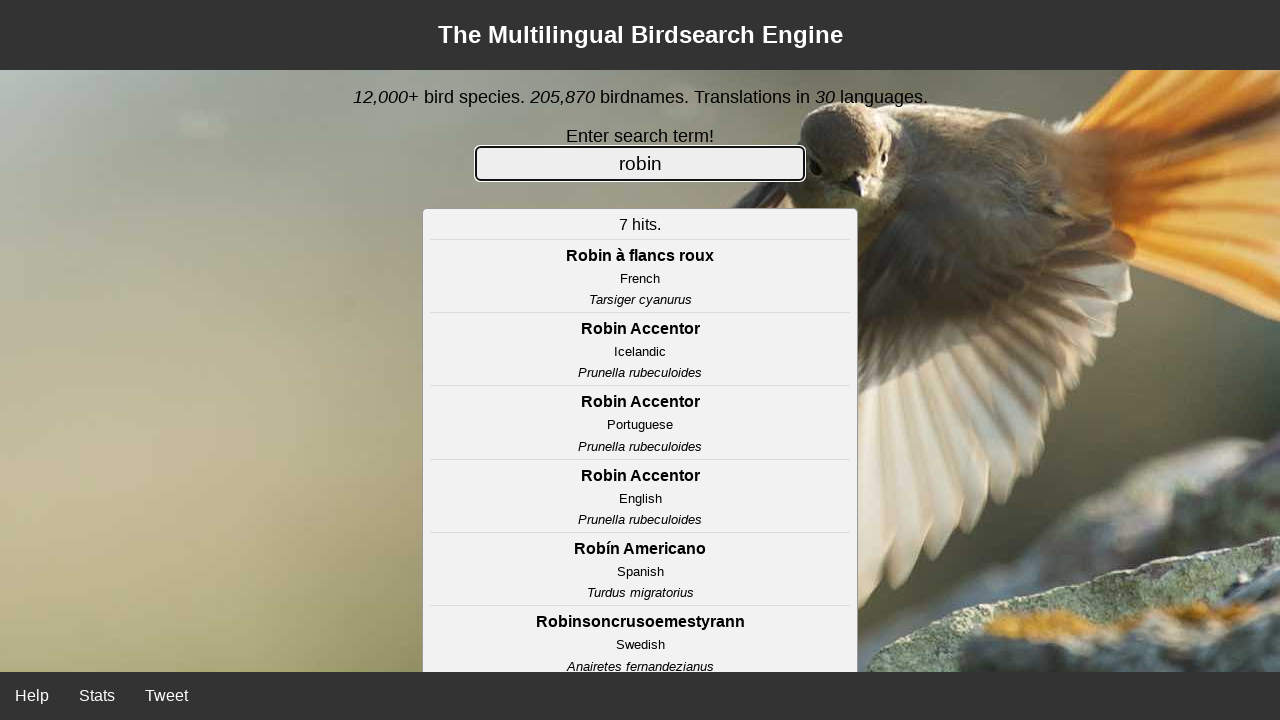

Search results with scientific names (in italics) appeared
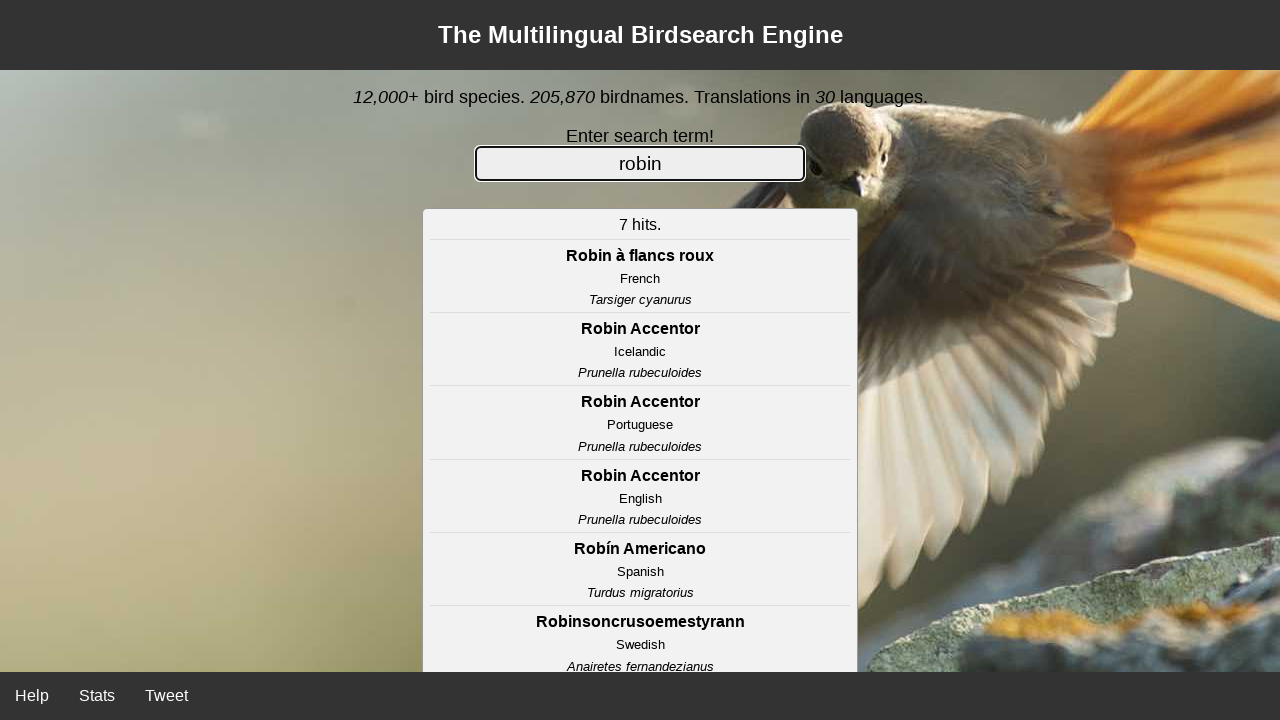

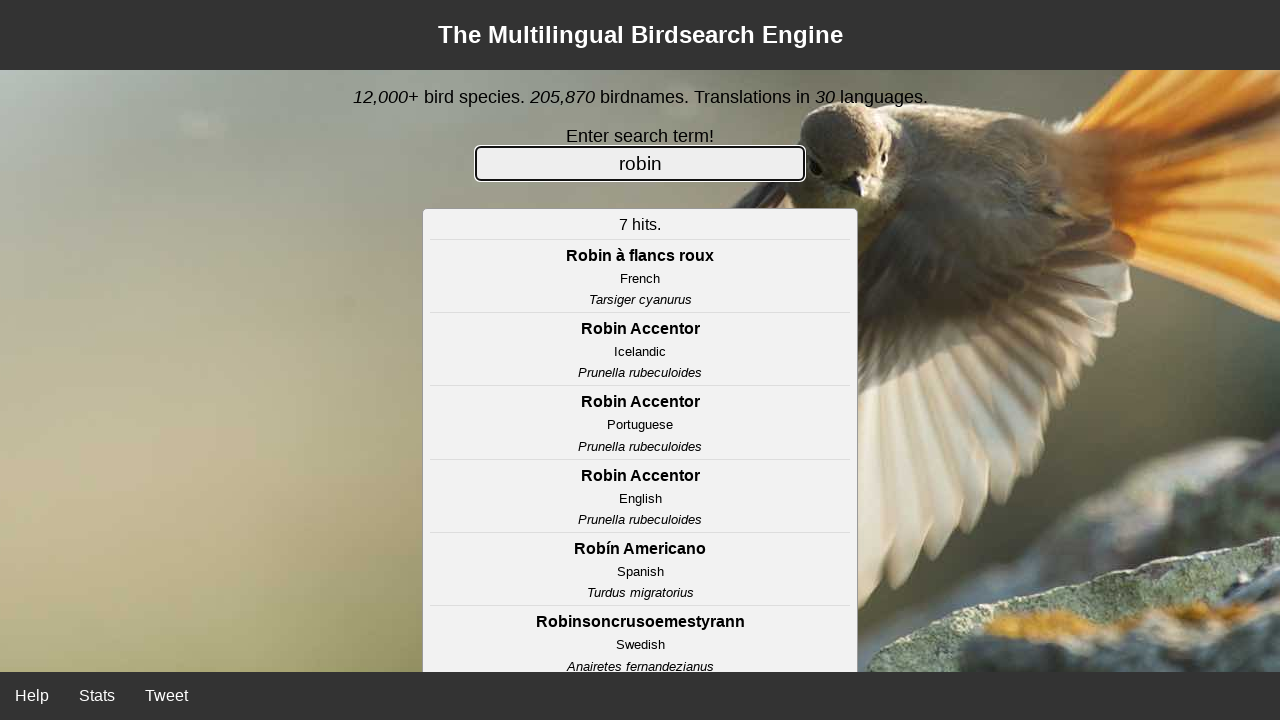